Verifies that the page title of the OrangeHRM login page is correct

Starting URL: https://opensource-demo.orangehrmlive.com/web/index.php/auth/login

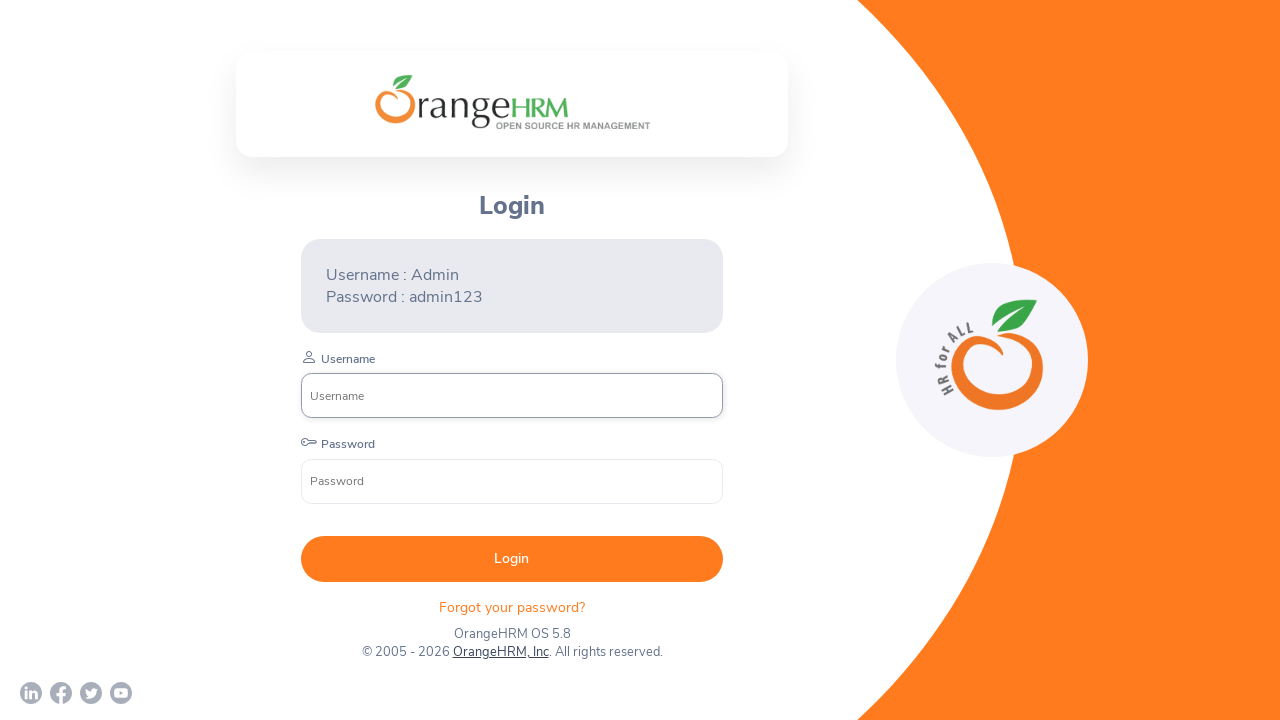

Waited for page to reach domcontentloaded state
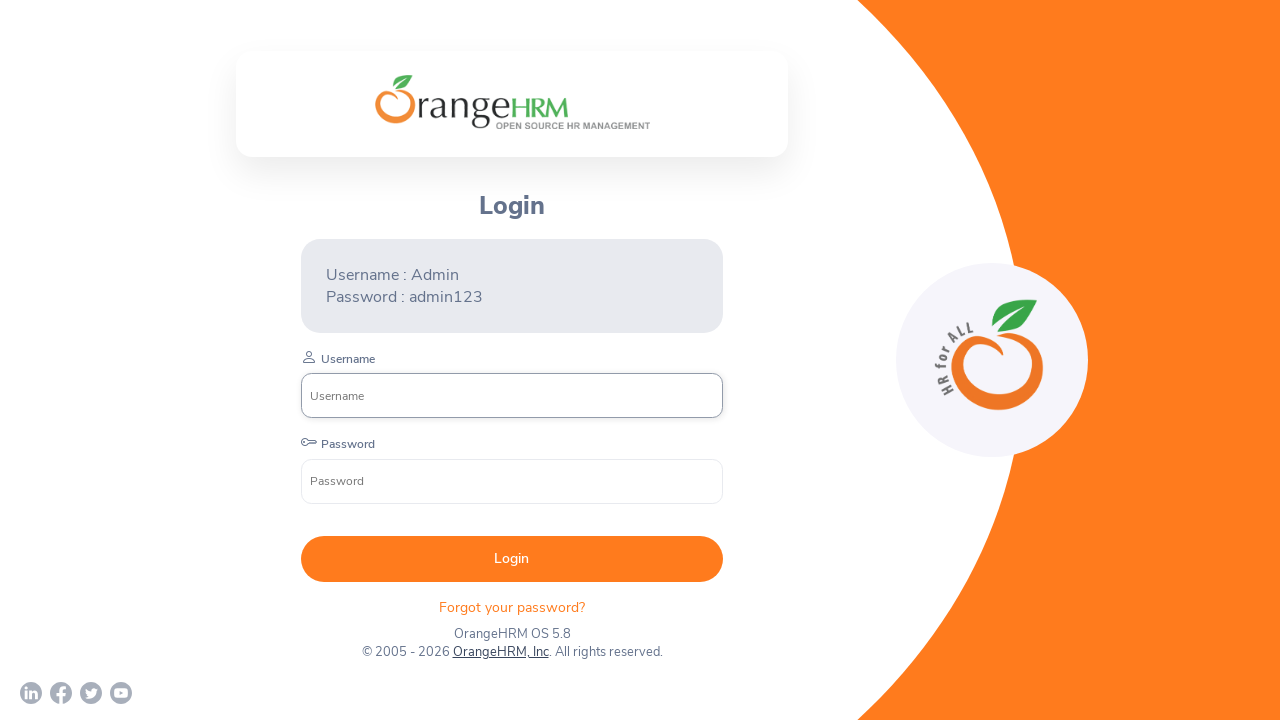

Retrieved page title: OrangeHRM login page
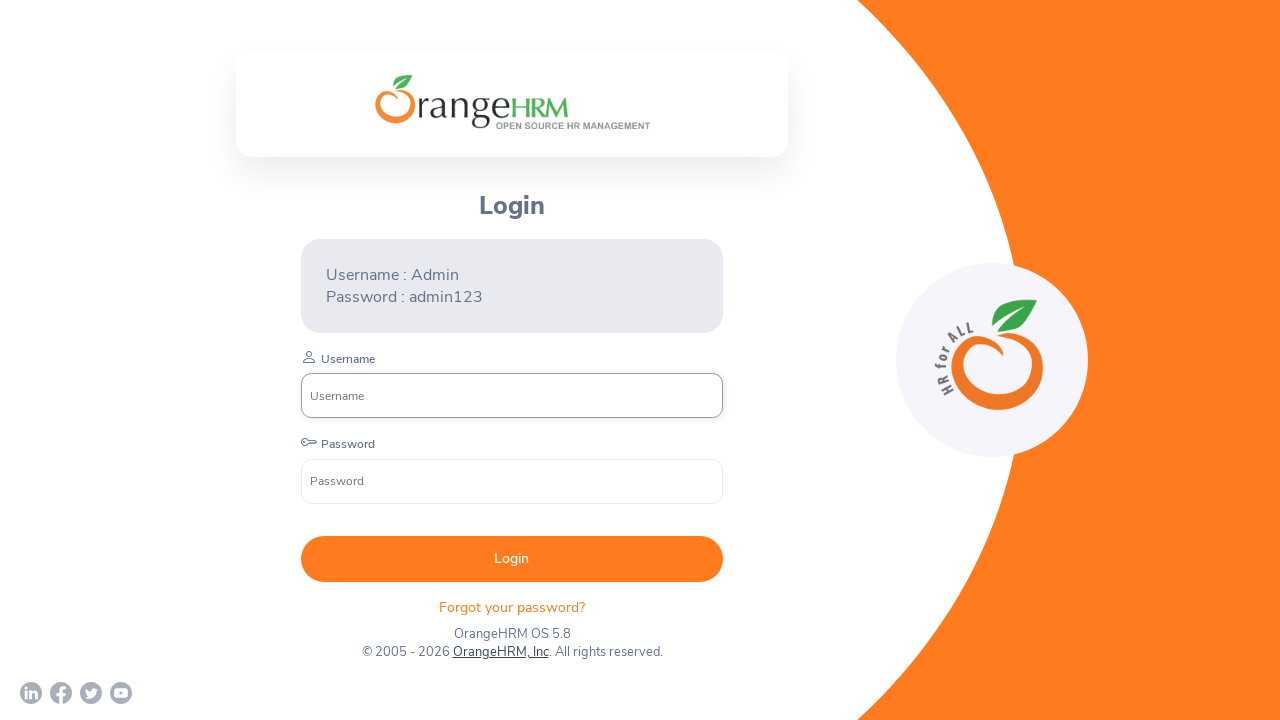

Asserted that page title matches expected value 'OrangeHRM'
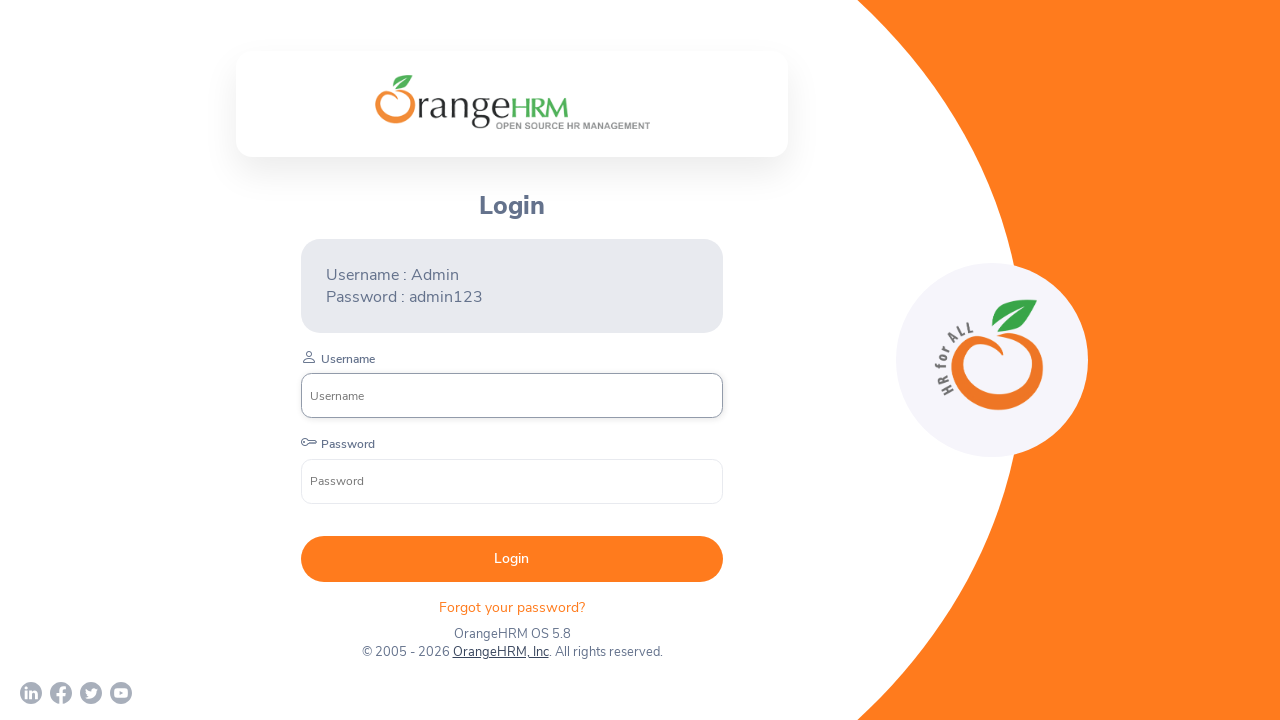

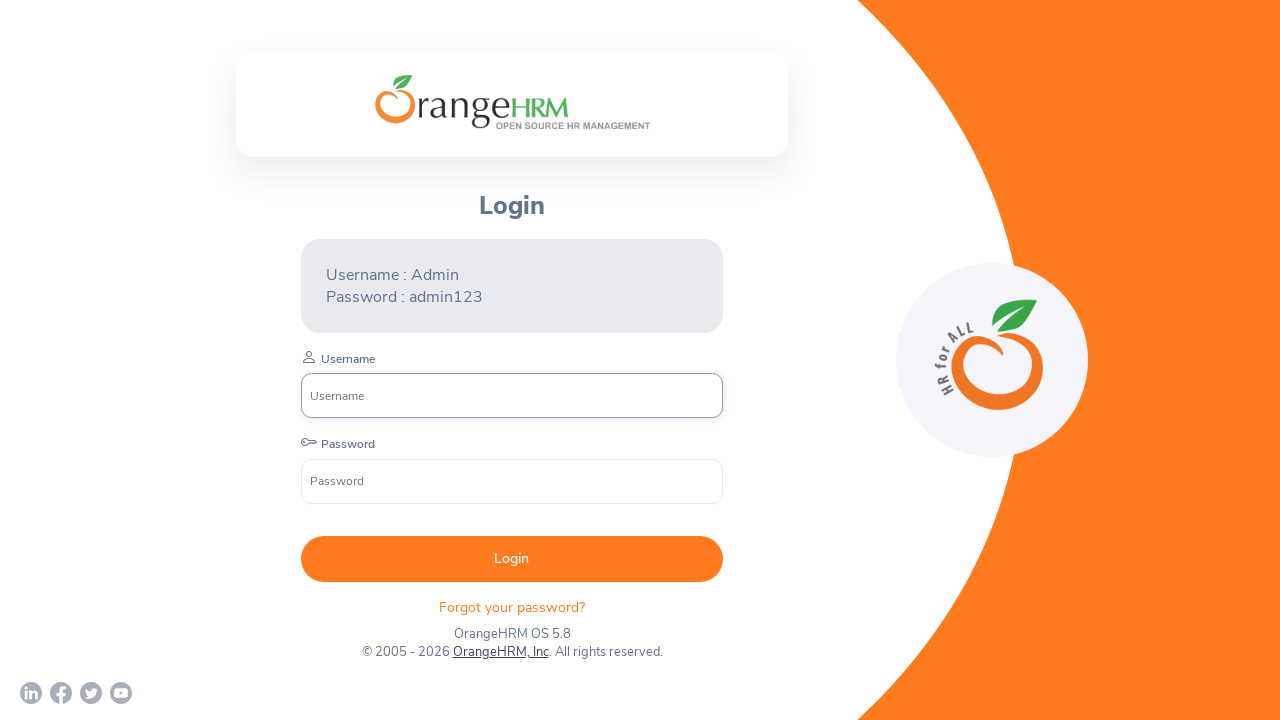